Waits for a price to reach $100, books the item, solves a mathematical captcha, and submits the answer

Starting URL: http://suninjuly.github.io/explicit_wait2.html

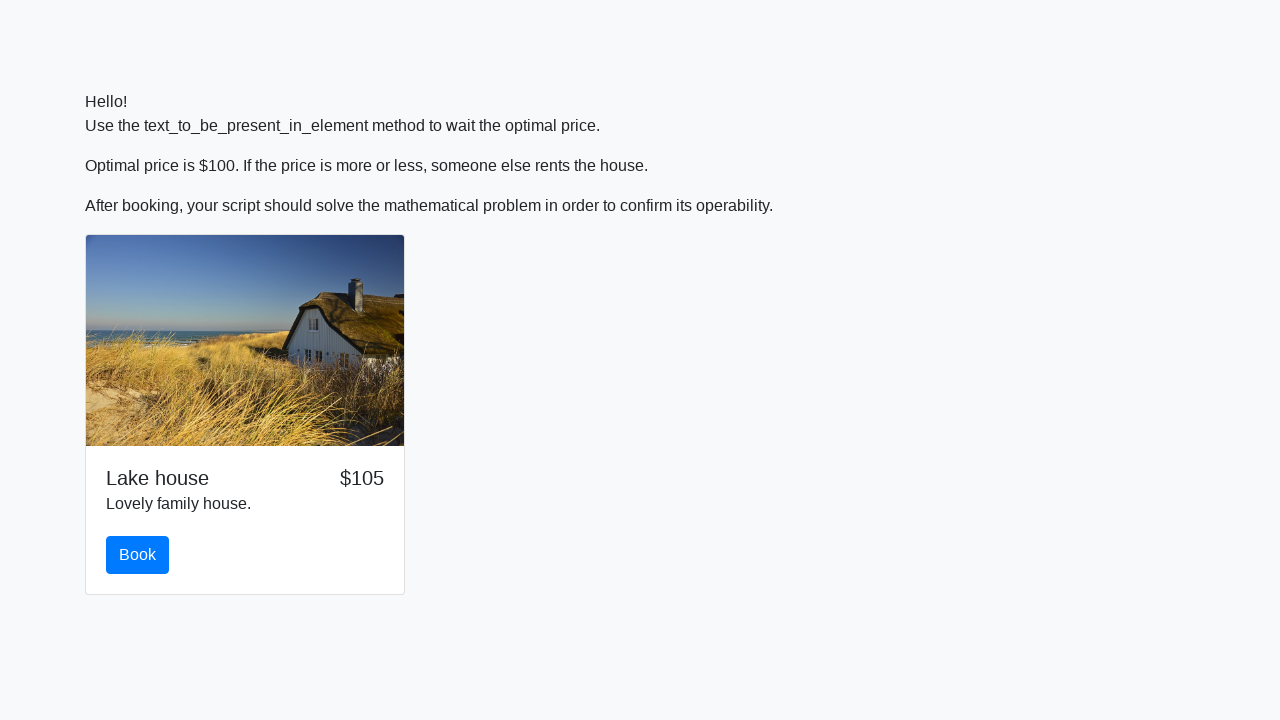

Waited for price to reach $100
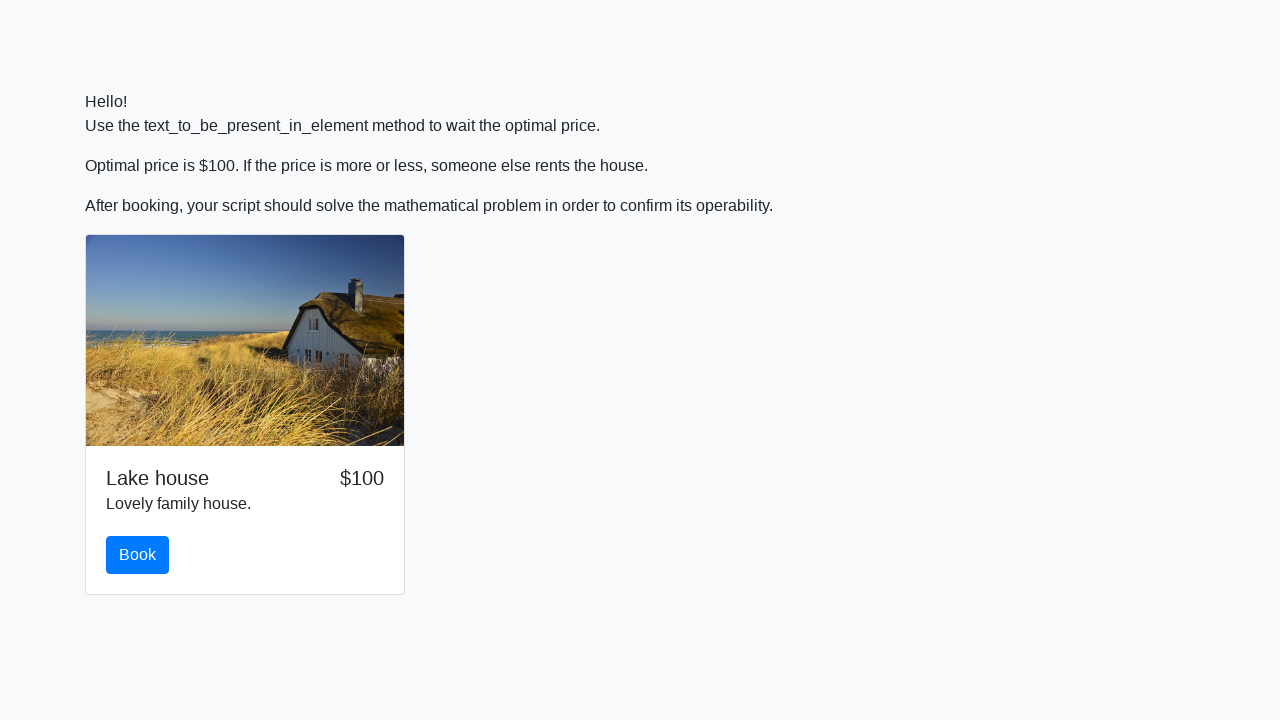

Clicked the book button at (138, 555) on #book
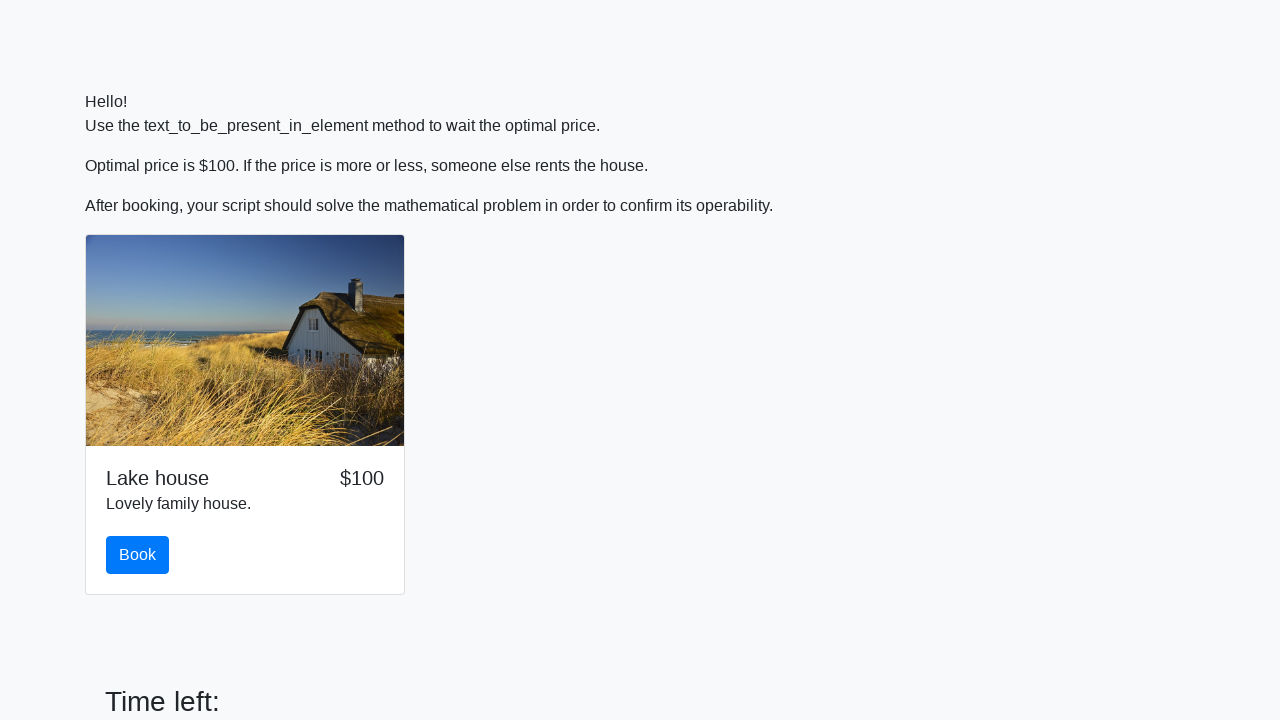

Retrieved input value for calculation
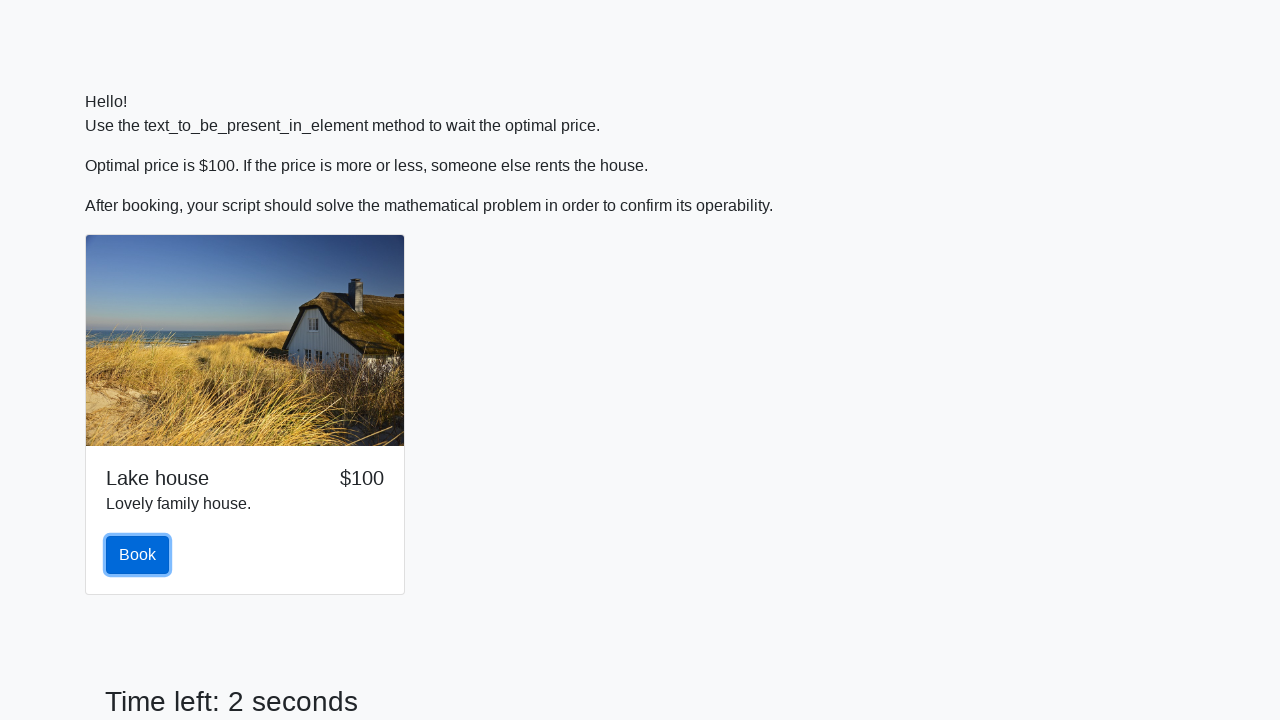

Calculated mathematical captcha answer: 2.32343151494213
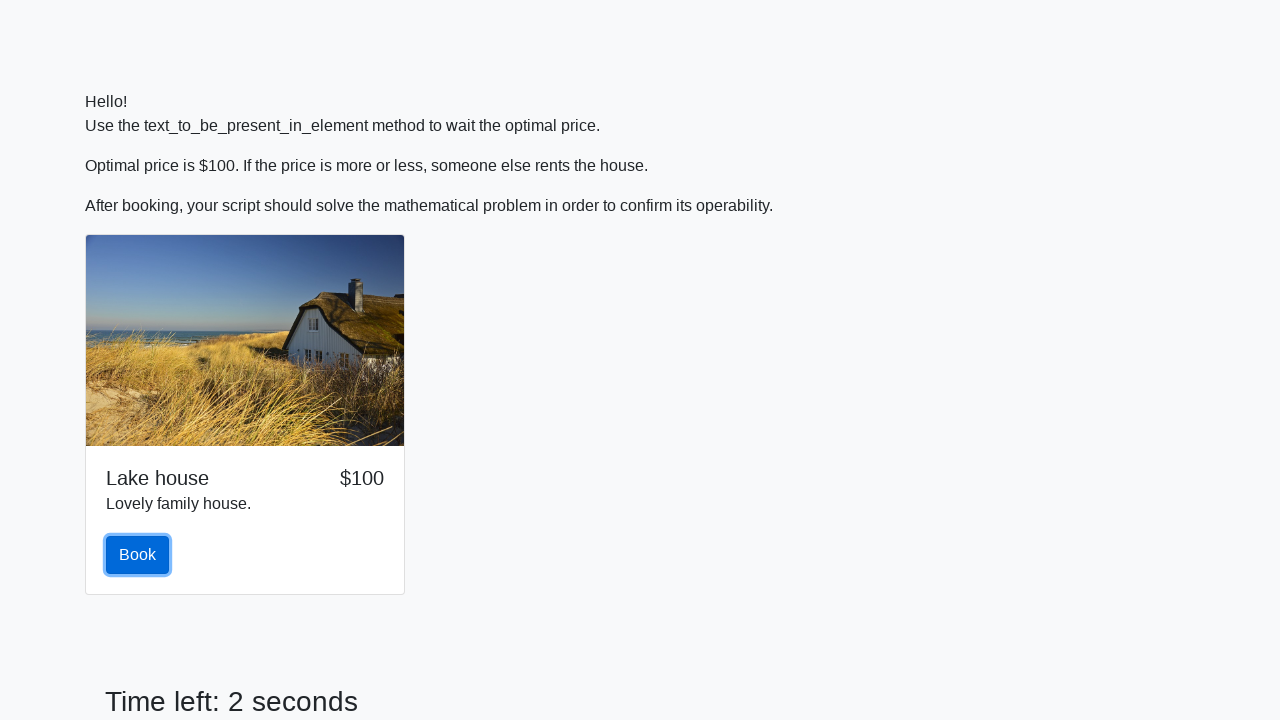

Filled captcha answer field on #answer
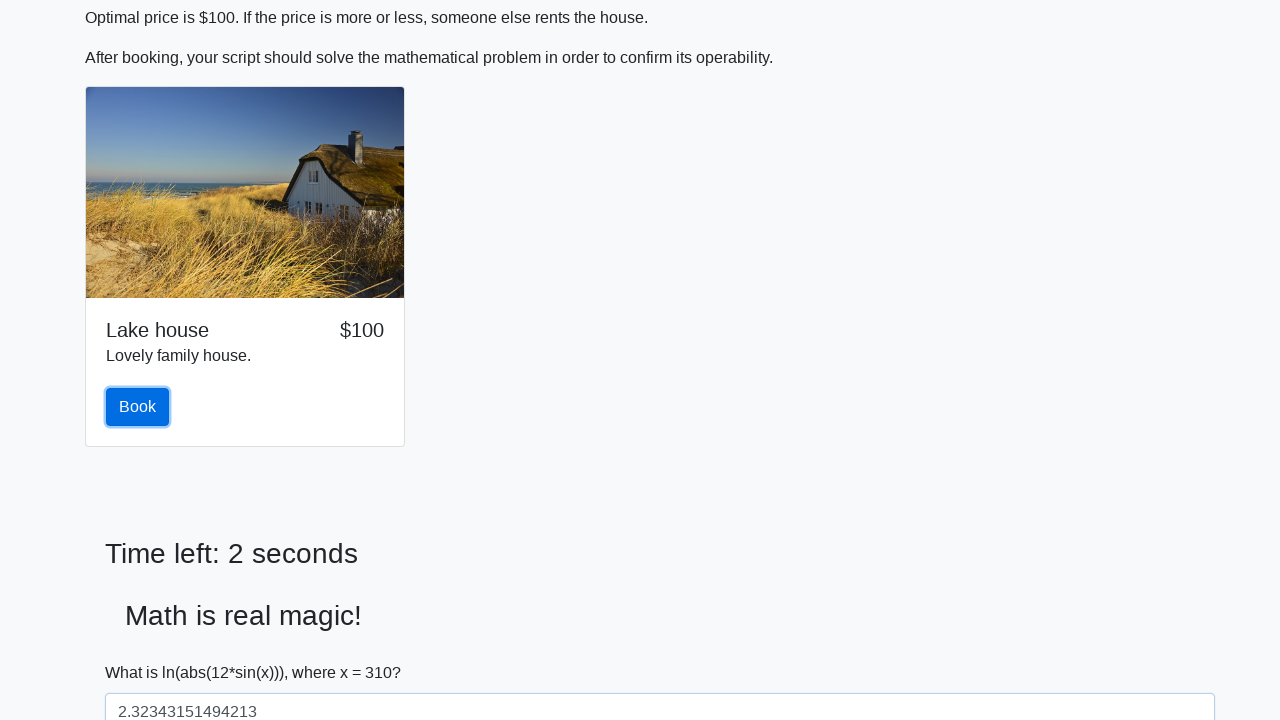

Submitted the captcha answer at (143, 651) on #solve
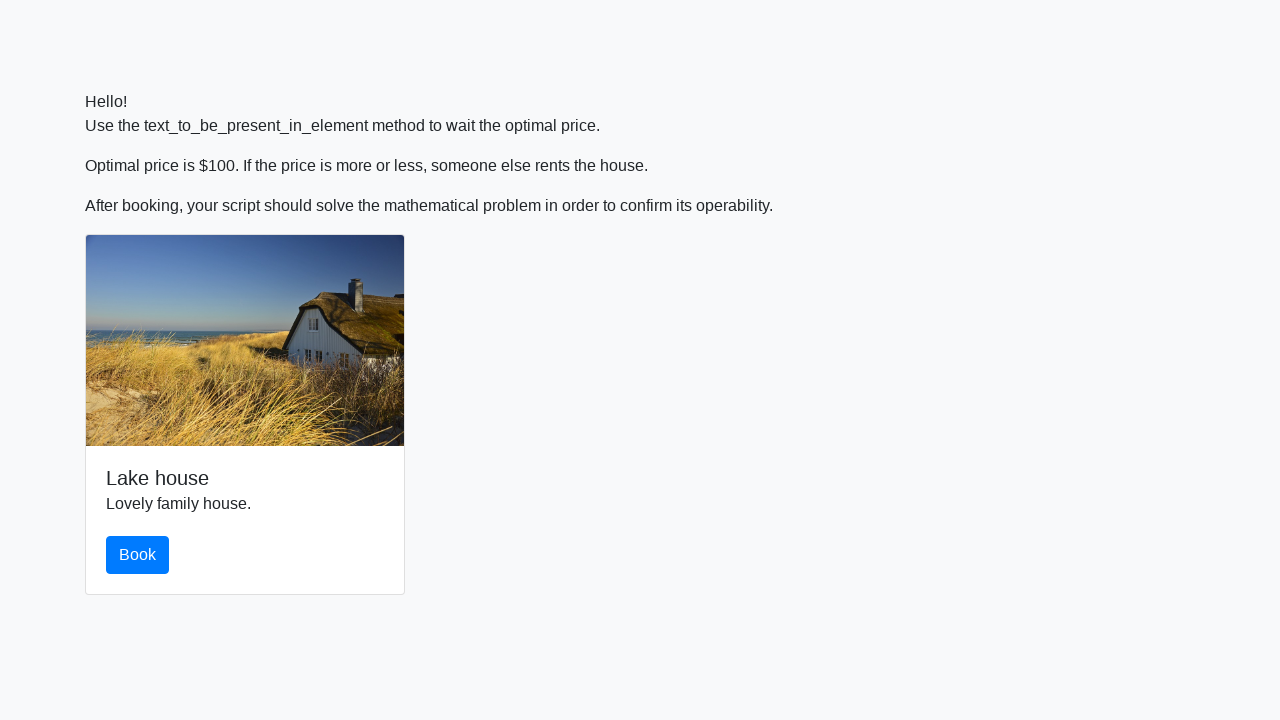

Waited for result to display
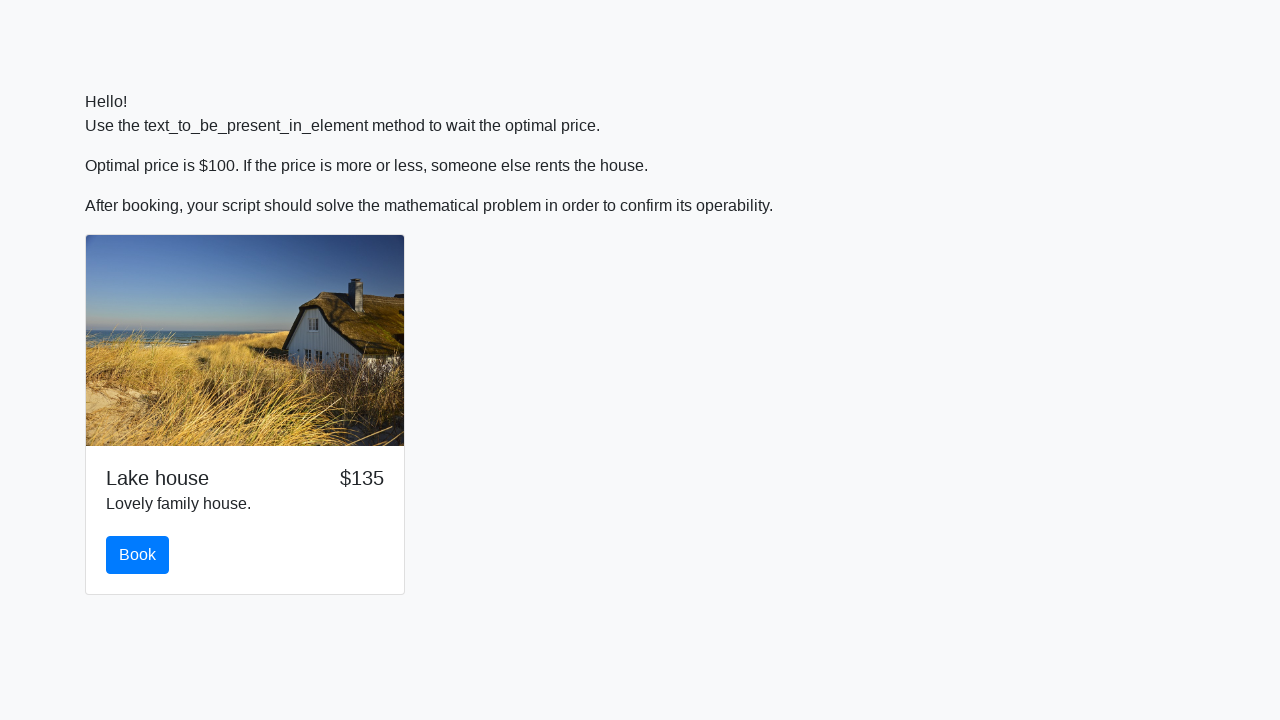

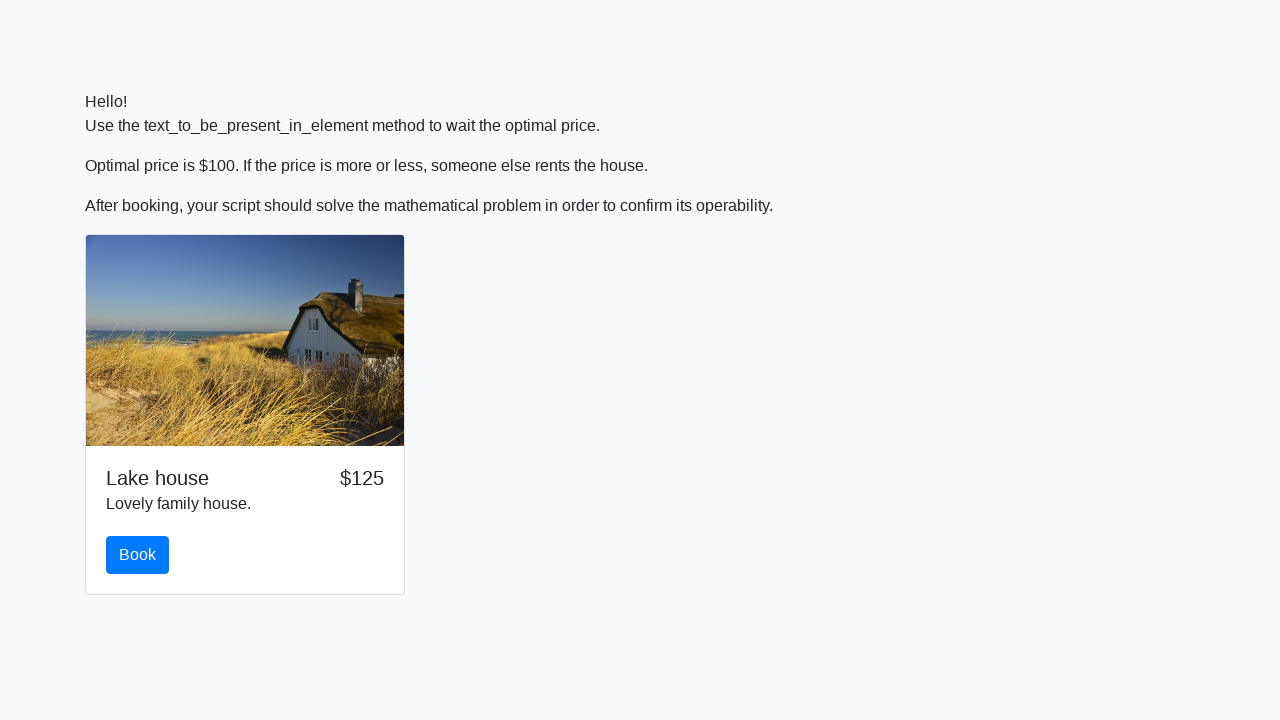